Tests adding a product to cart and verifying the cart contents, subtotal and total amounts

Starting URL: https://practice.automationtesting.in/

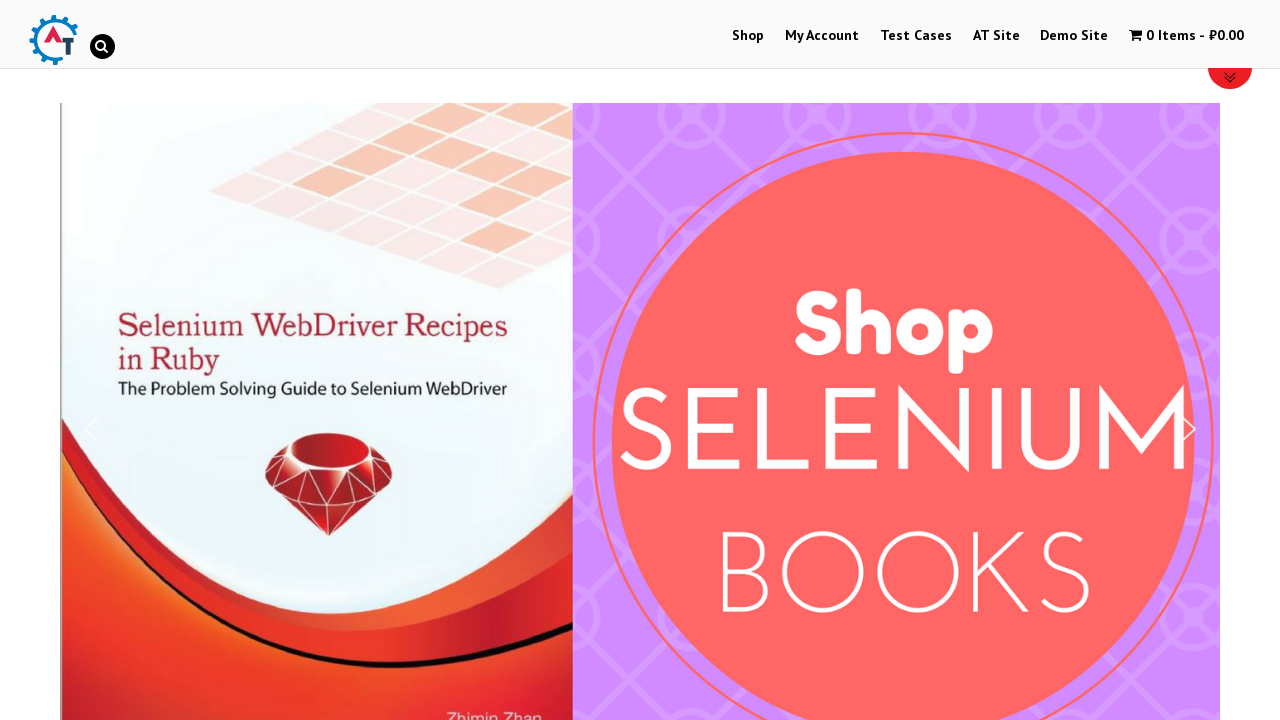

Clicked on shop menu item at (748, 36) on #menu-item-40
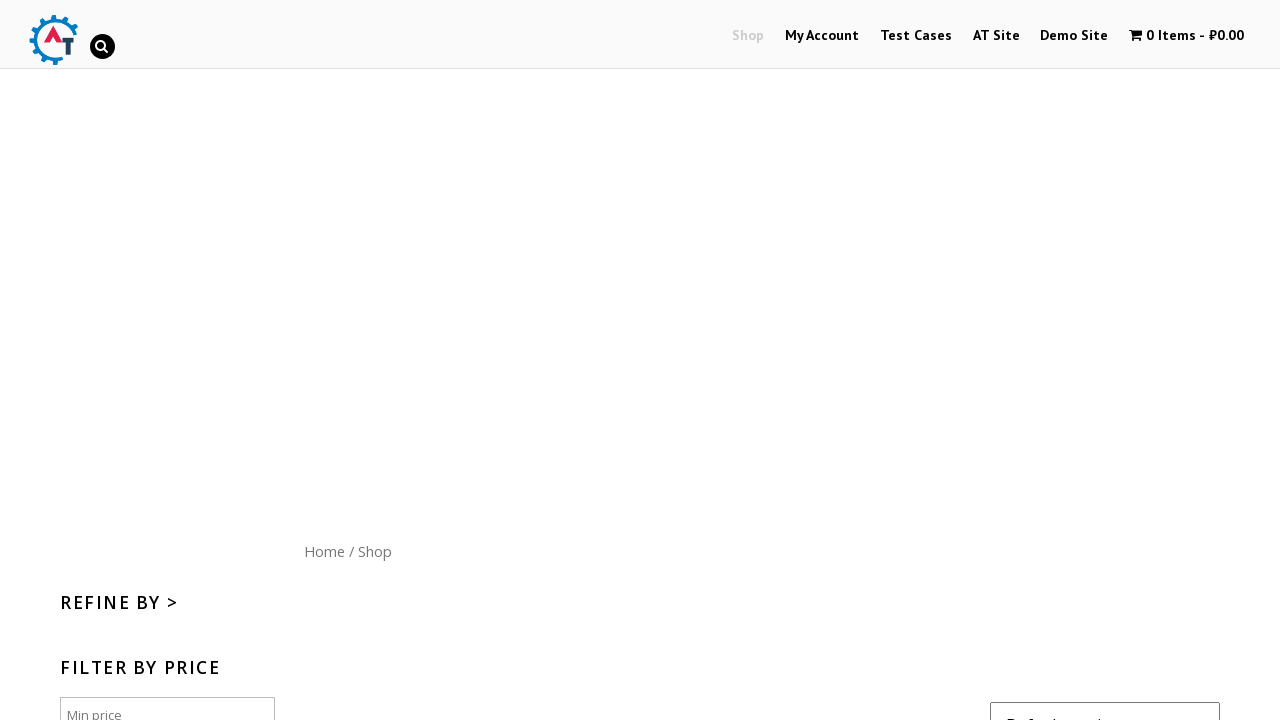

Scrolled down 400px to view products
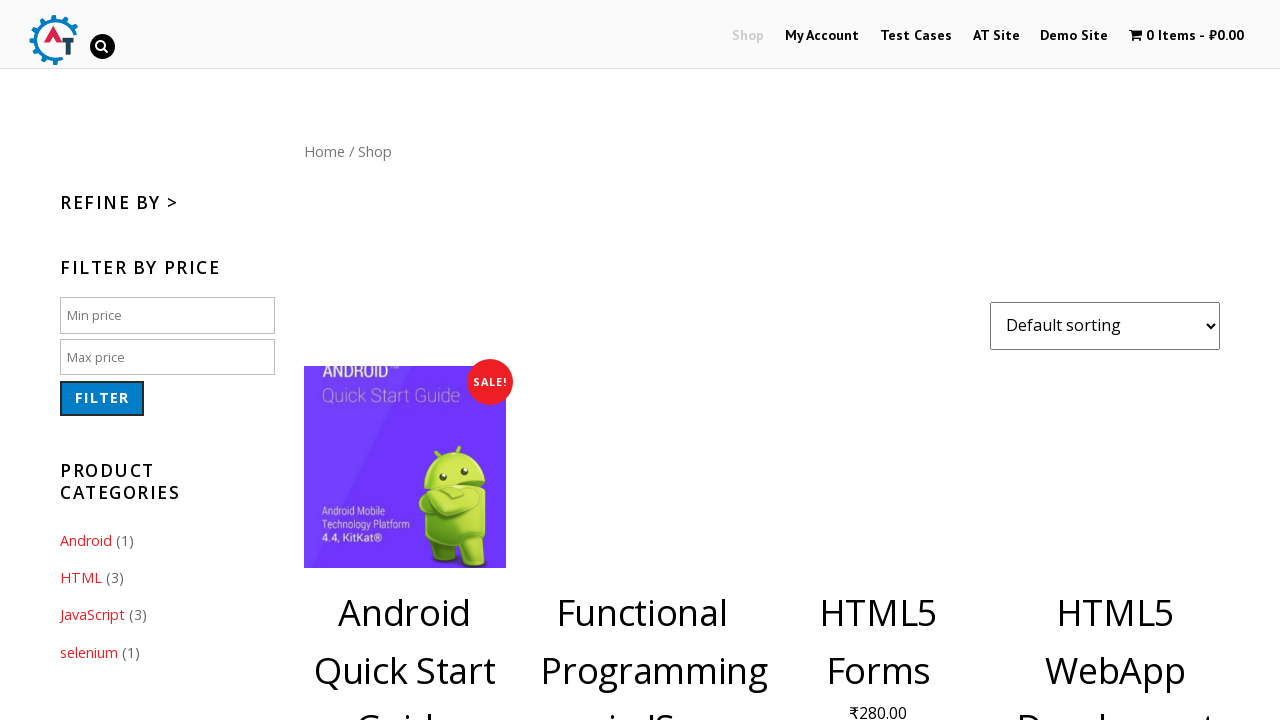

Added HTML book to cart at (1115, 361) on #content > ul > li.post-182.product.type-product.status-publish.product_cat-html
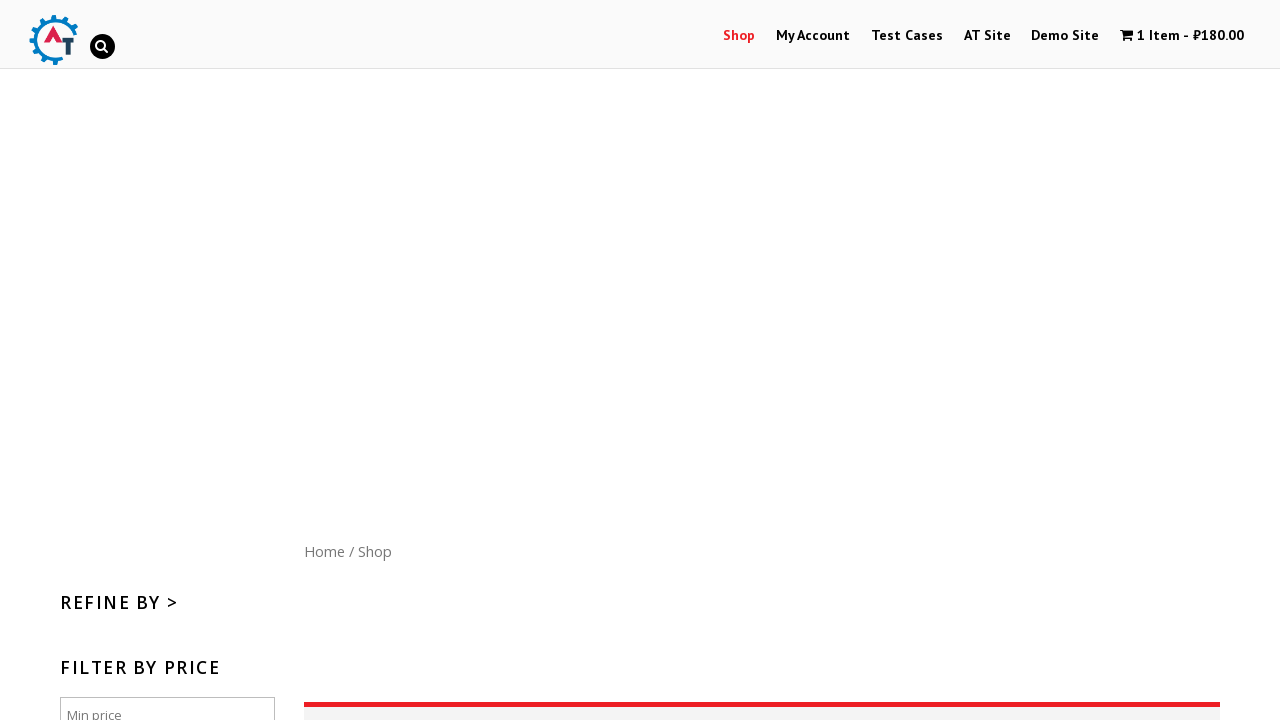

Waited 1 second for cart to update
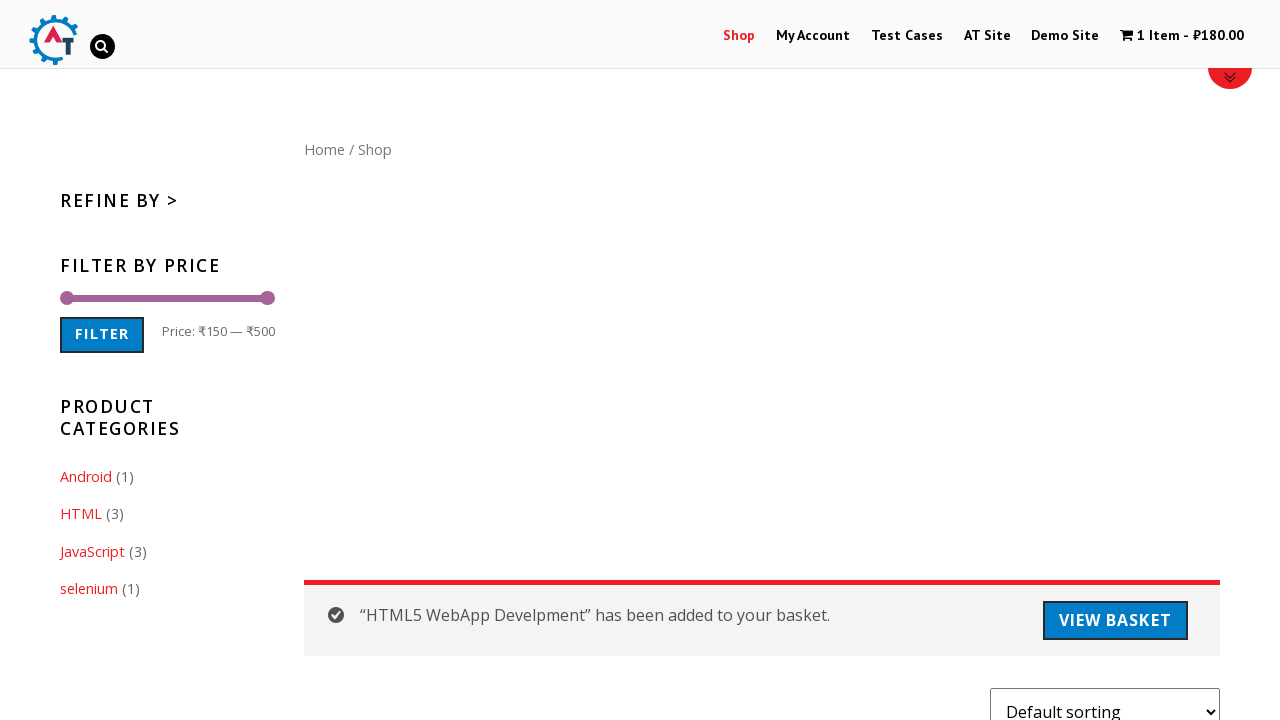

Clicked on cart to view contents at (1182, 36) on .wpmenucart-contents
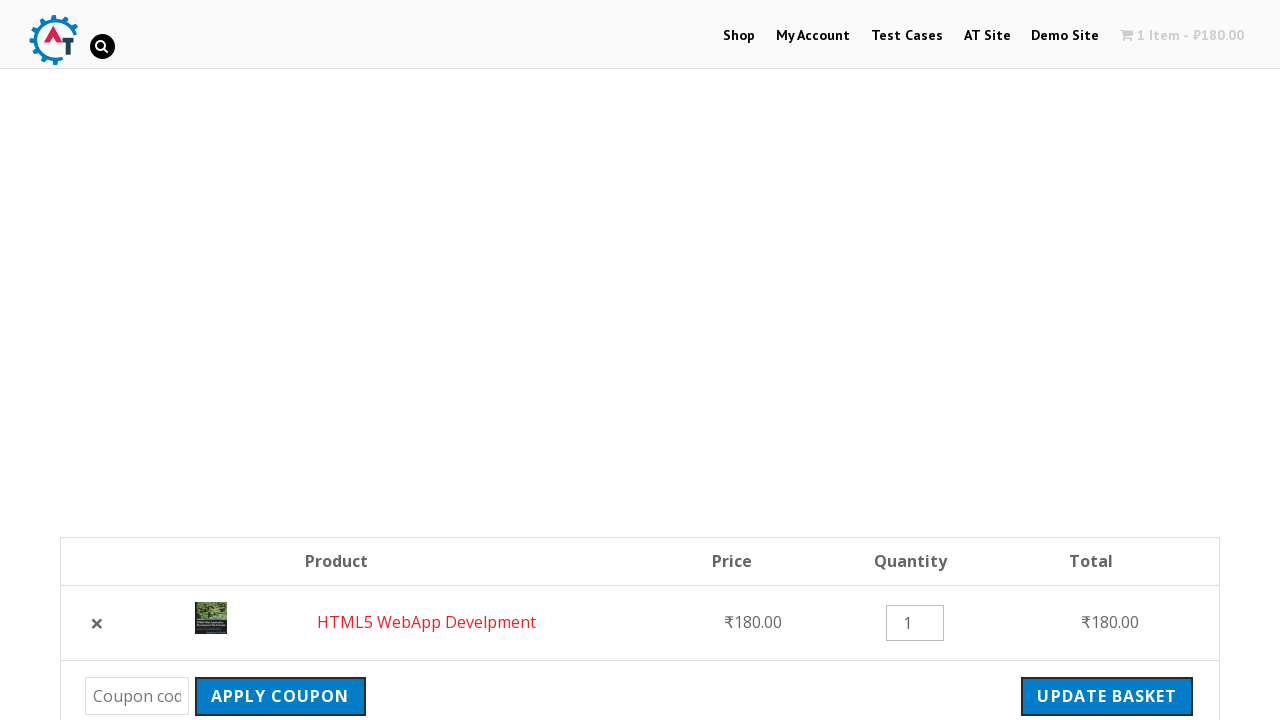

Cart subtotal element appeared
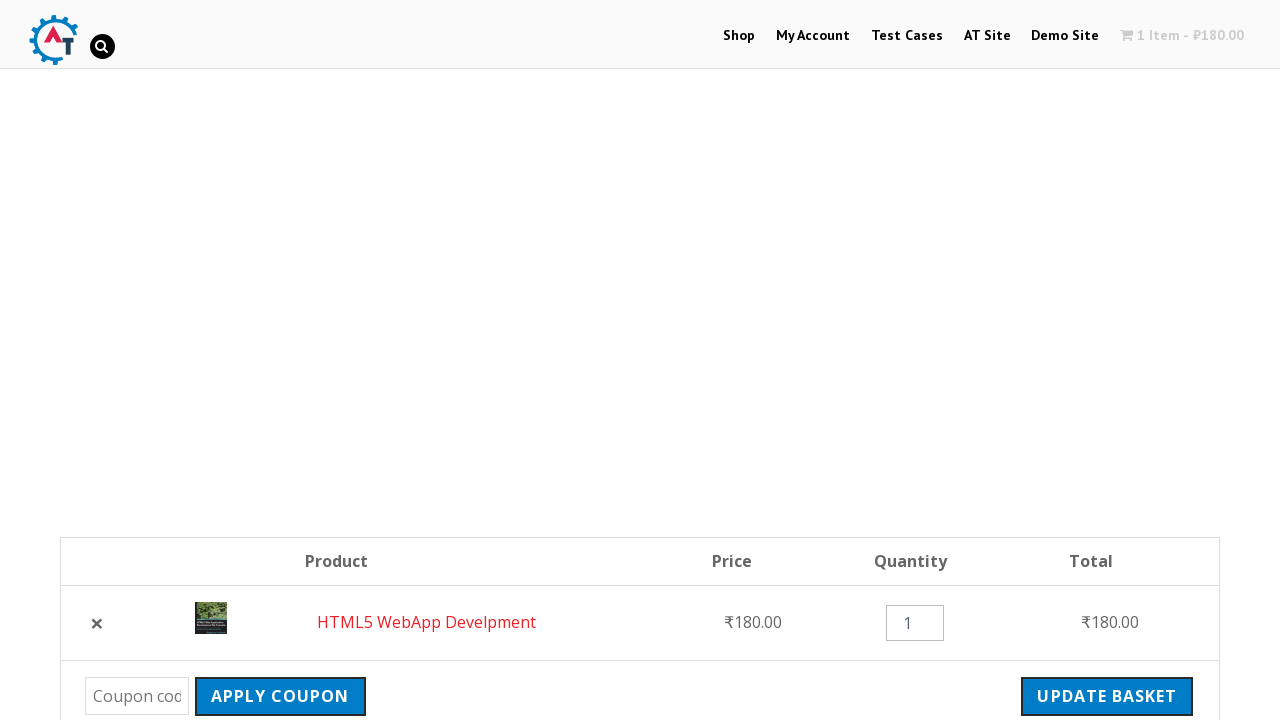

Cart total element appeared
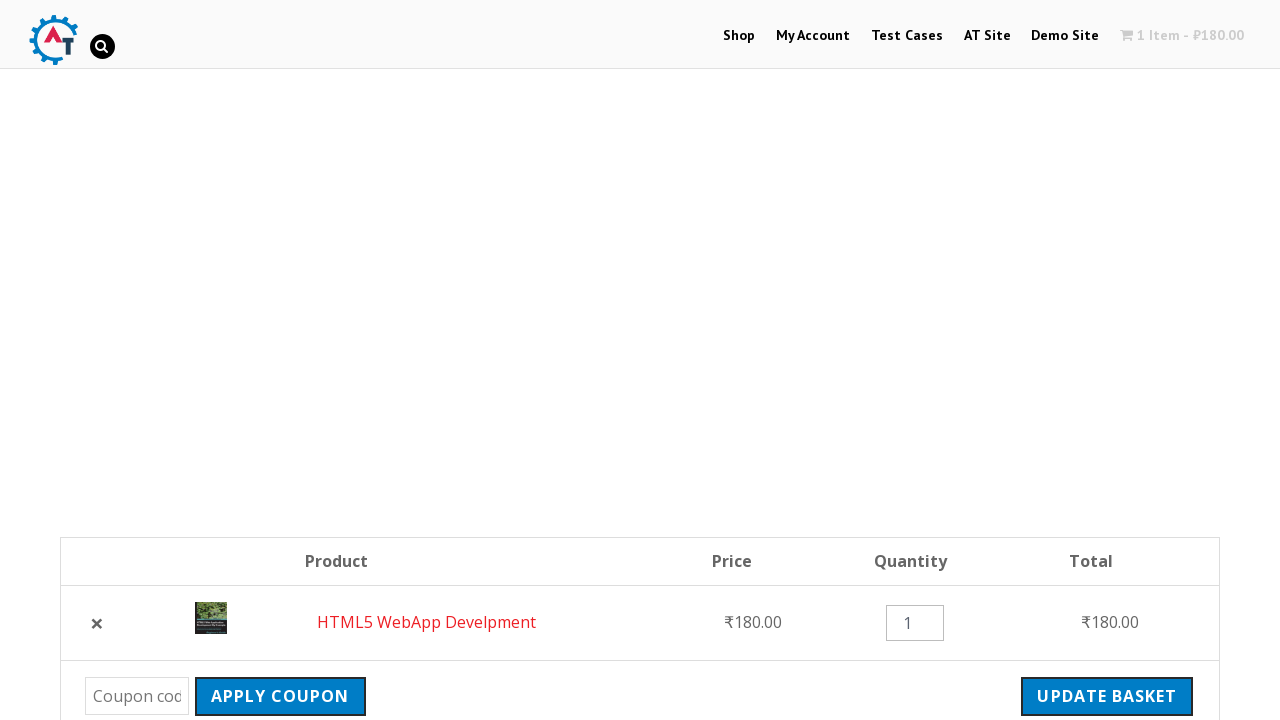

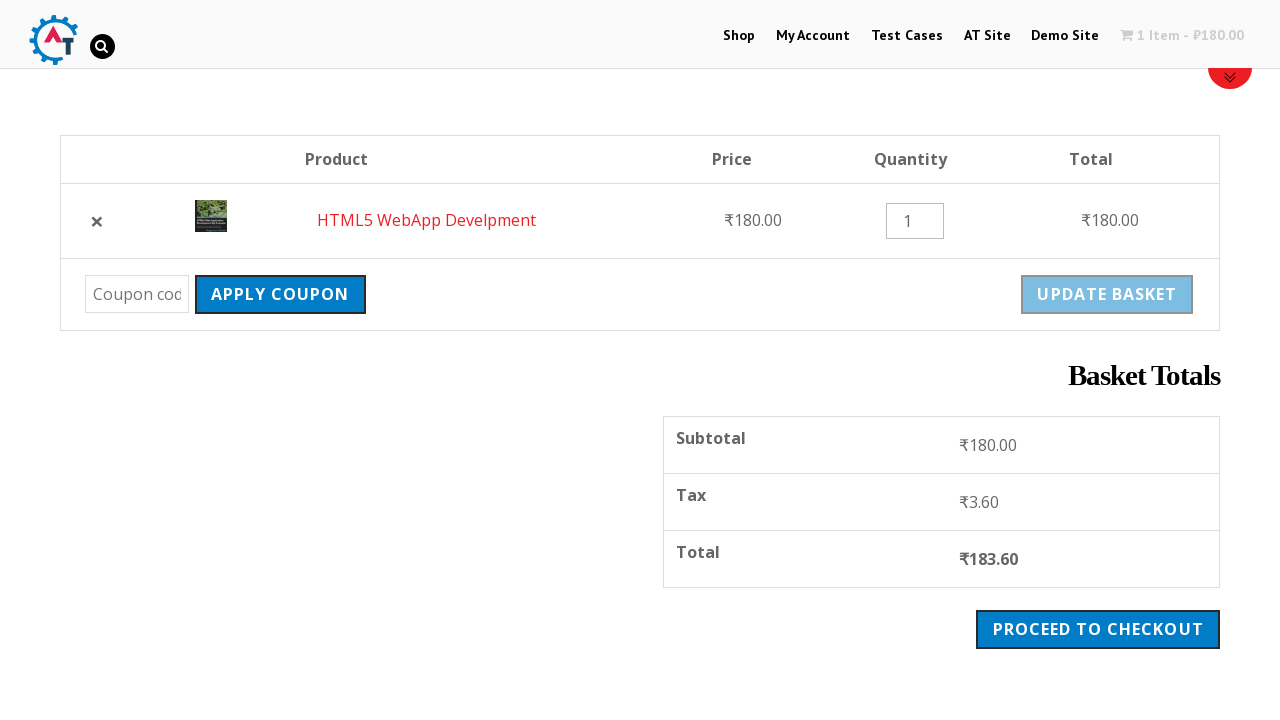